Tests page scrolling functionality by scrolling down the main page and then scrolling within a specific table element

Starting URL: https://rahulshettyacademy.com/AutomationPractice/

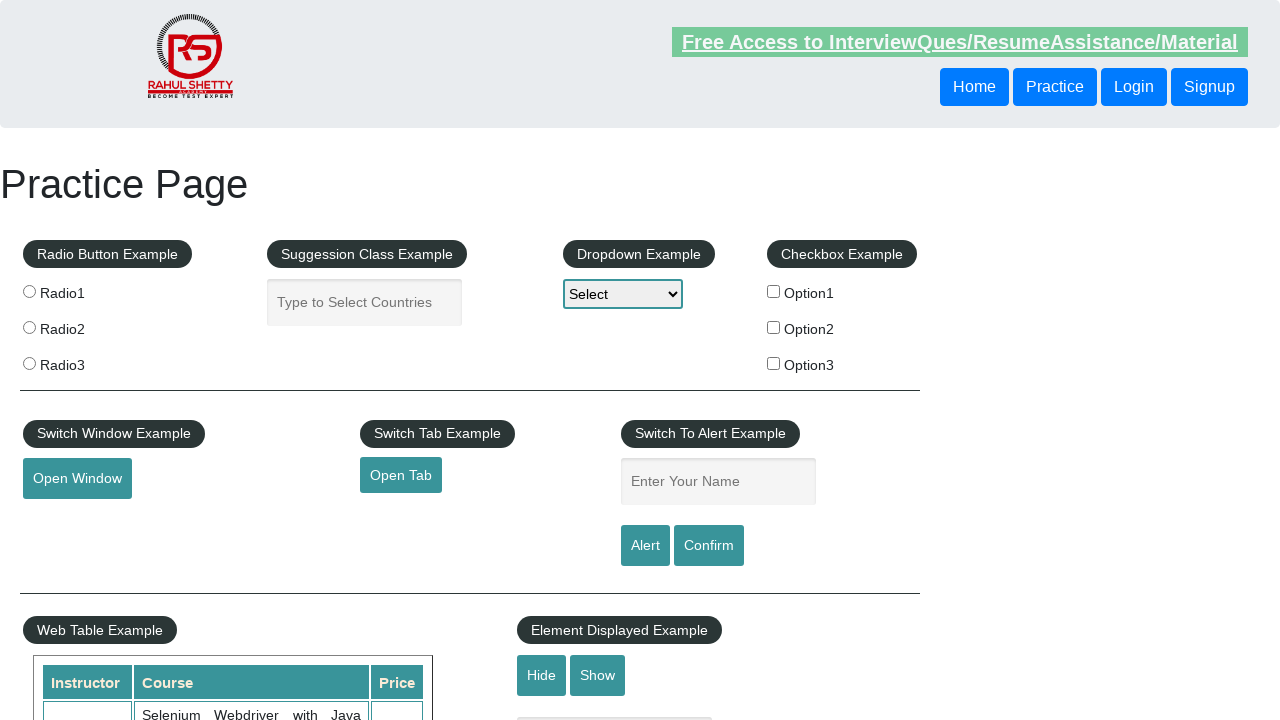

Scrolled main page down by 500 pixels
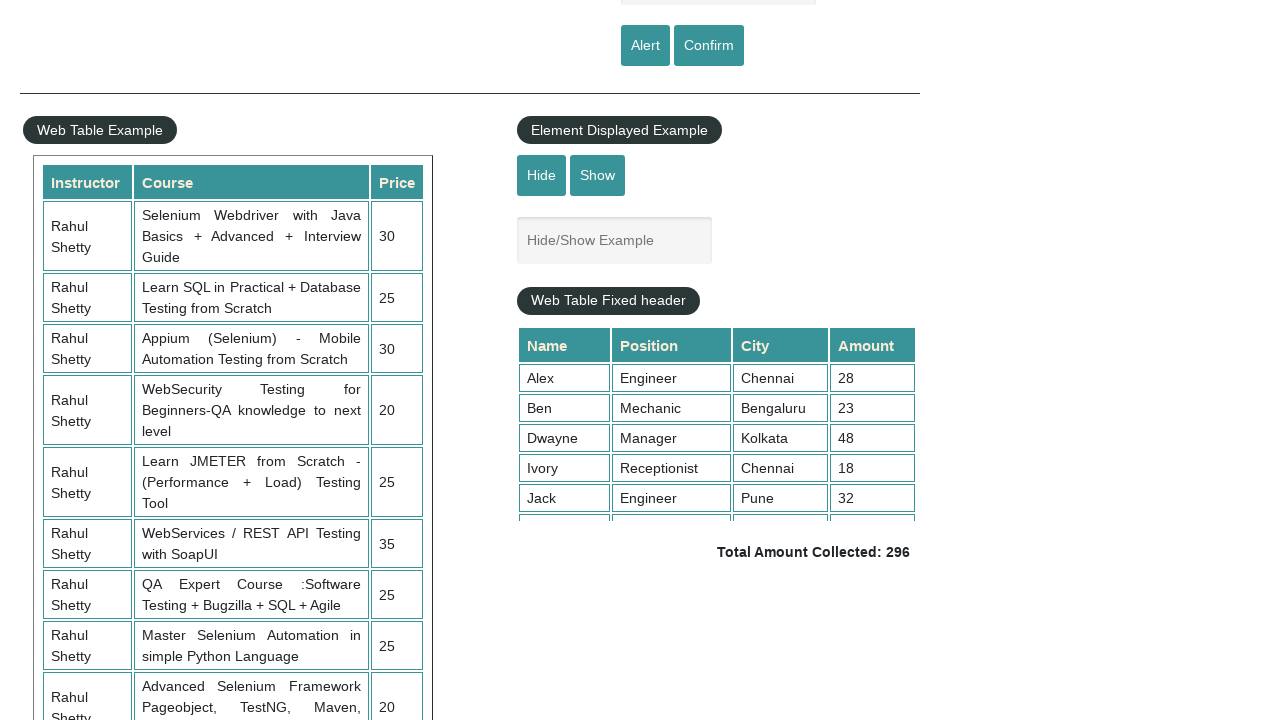

Waited 3 seconds for scroll animation to complete
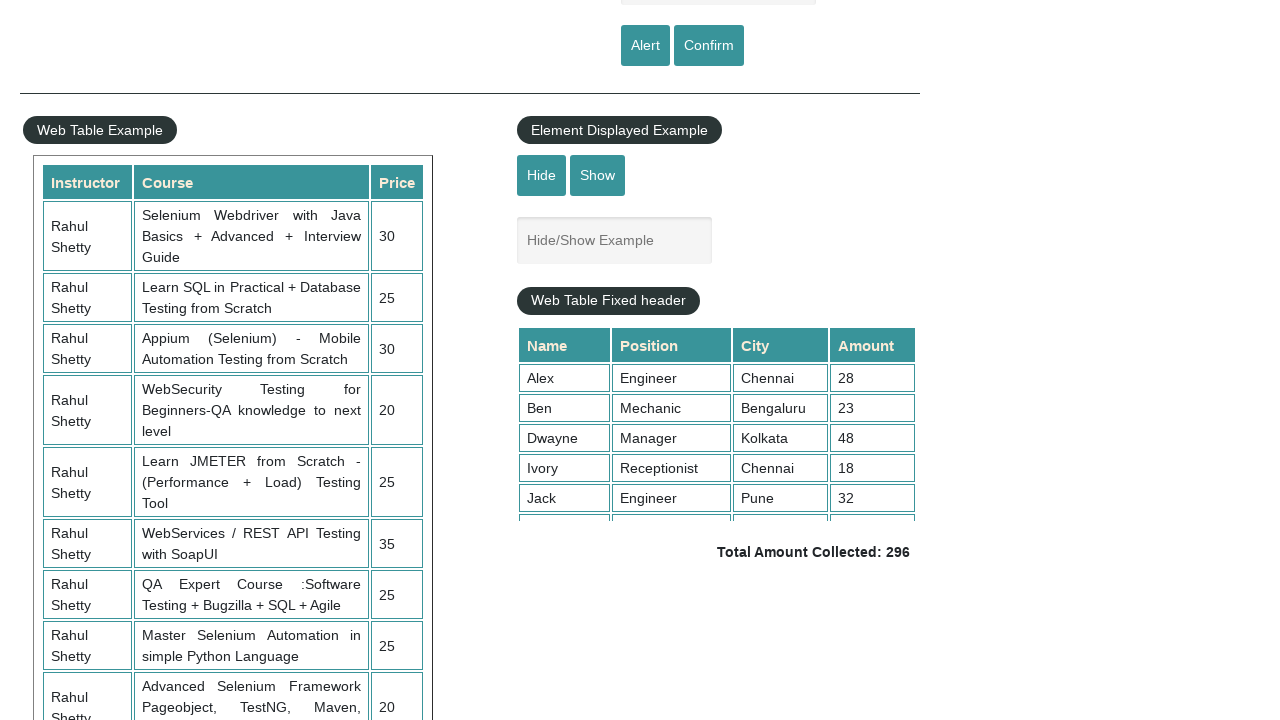

Scrolled table element down by 5000 pixels
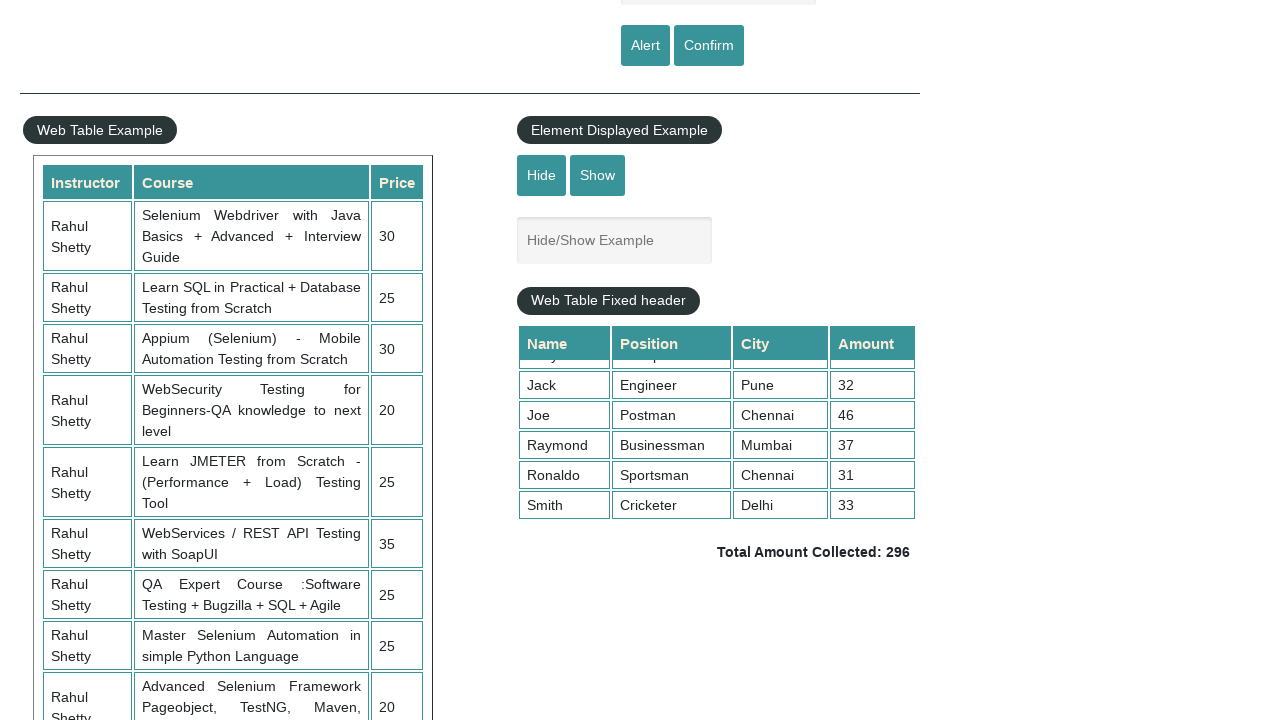

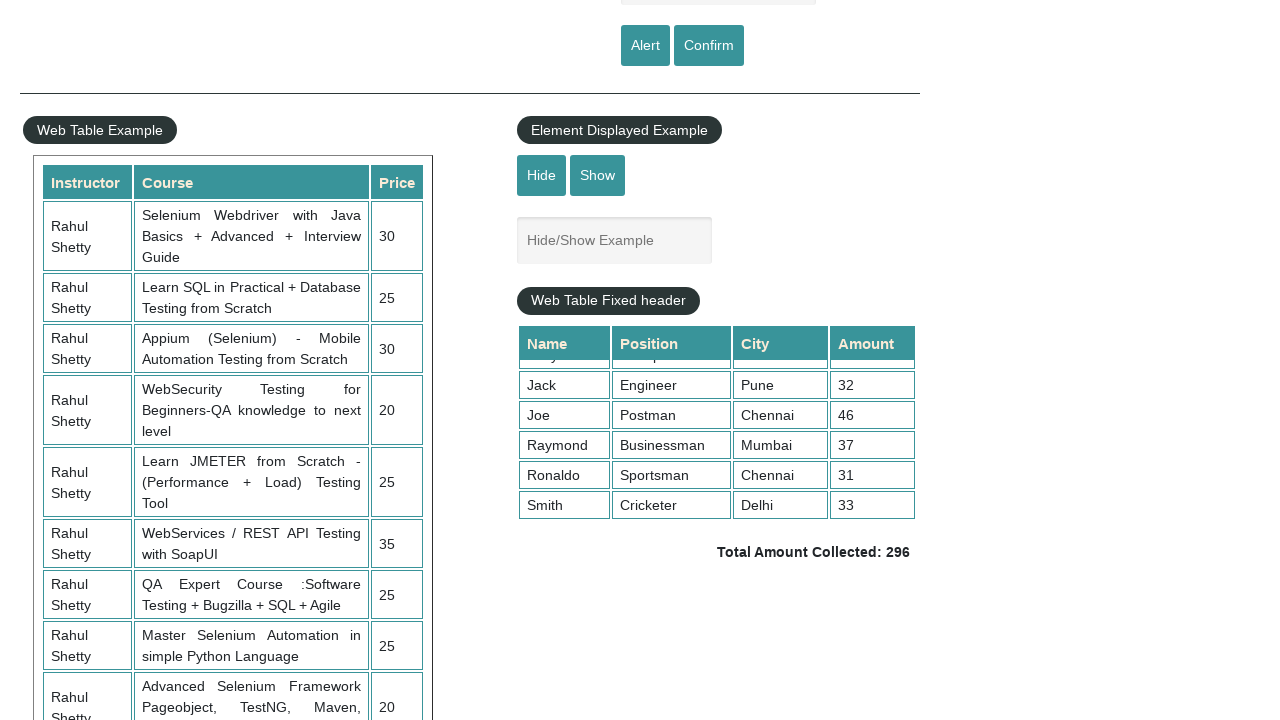